Tests FAQ accordion section by clicking on question 7 and verifying the answer text about delivery to Moscow region

Starting URL: https://qa-scooter.praktikum-services.ru/

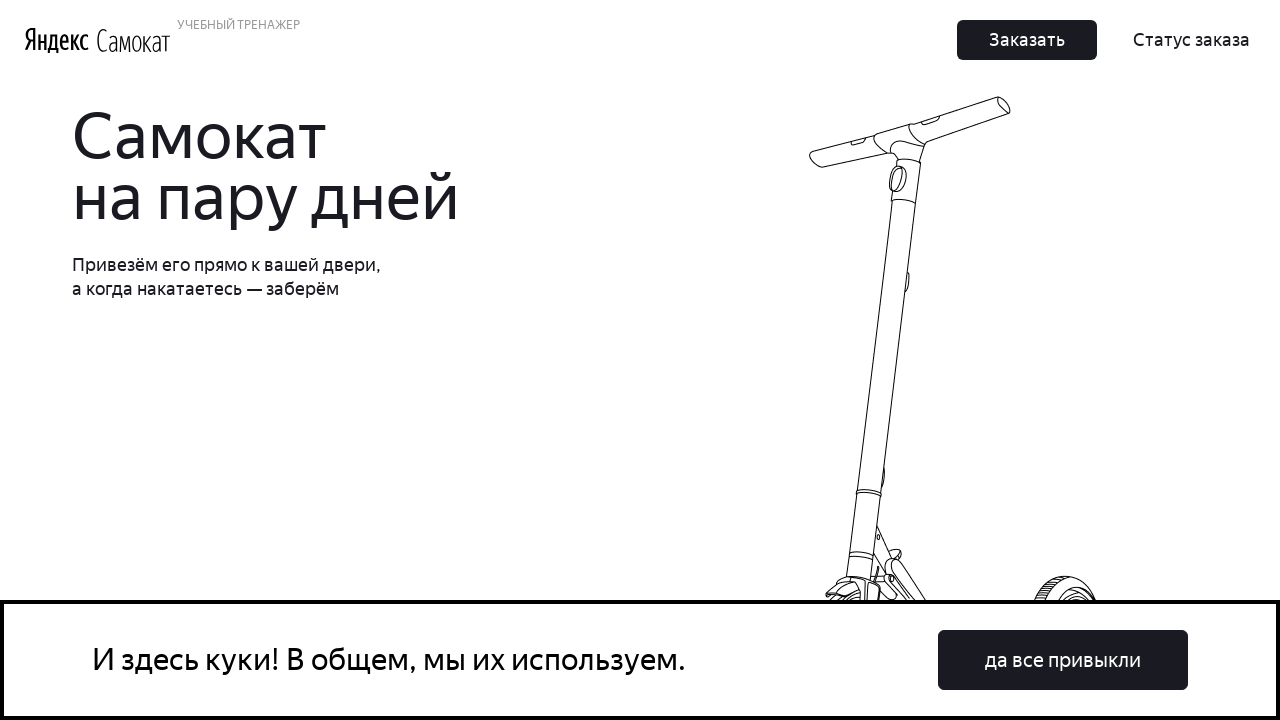

Scrolled to FAQ accordion section
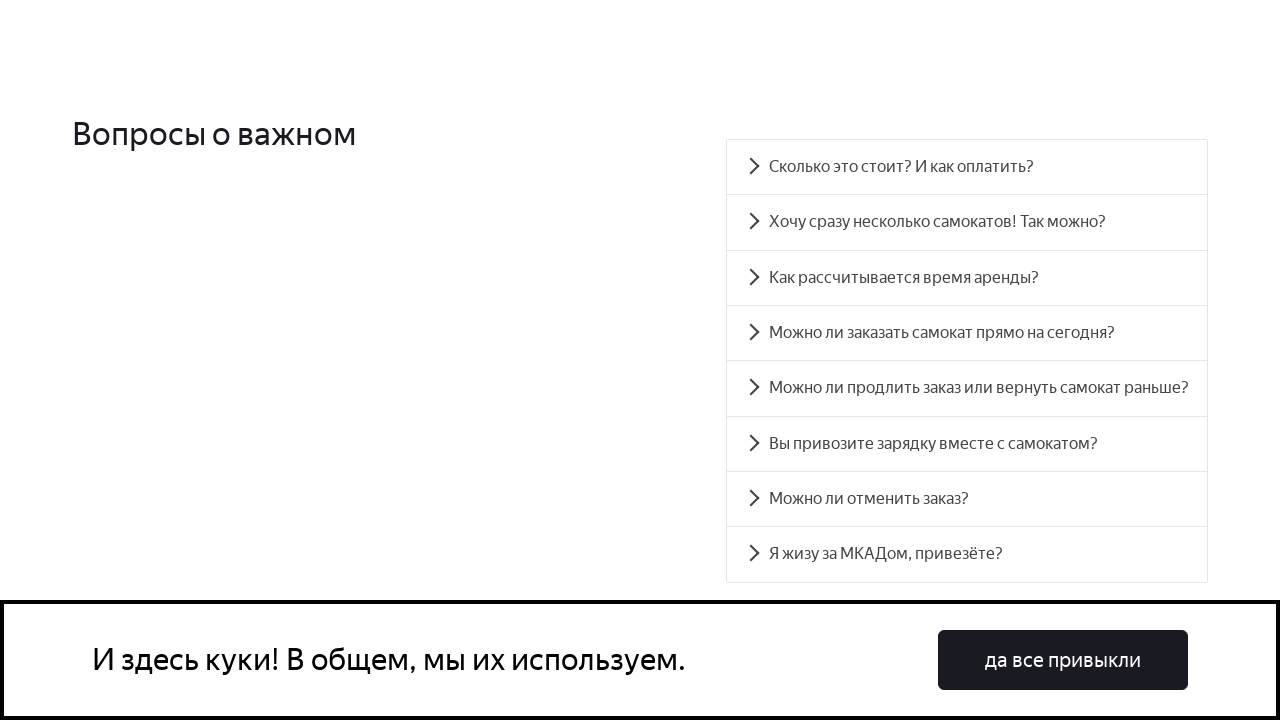

Clicked on question 7 in the FAQ accordion at (967, 555) on div.accordion__item >> nth=7 >> div.accordion__heading
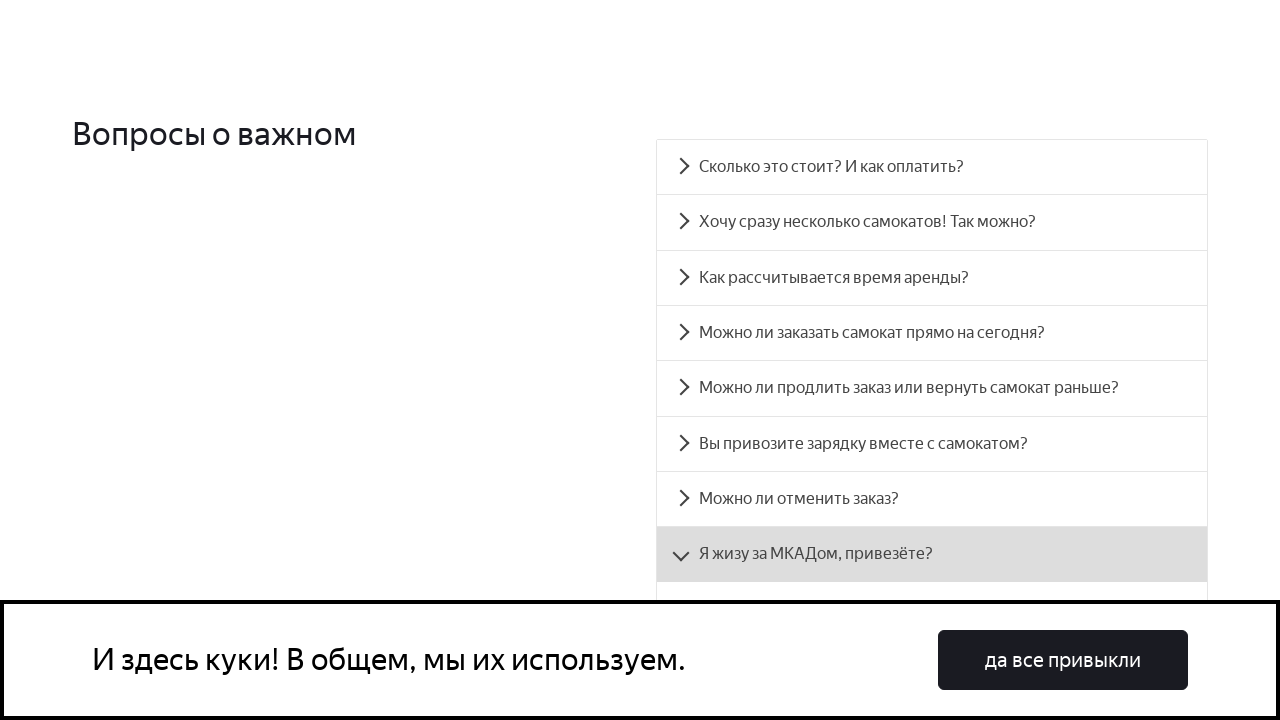

Answer panel for question 7 became visible, verifying delivery to Moscow region information
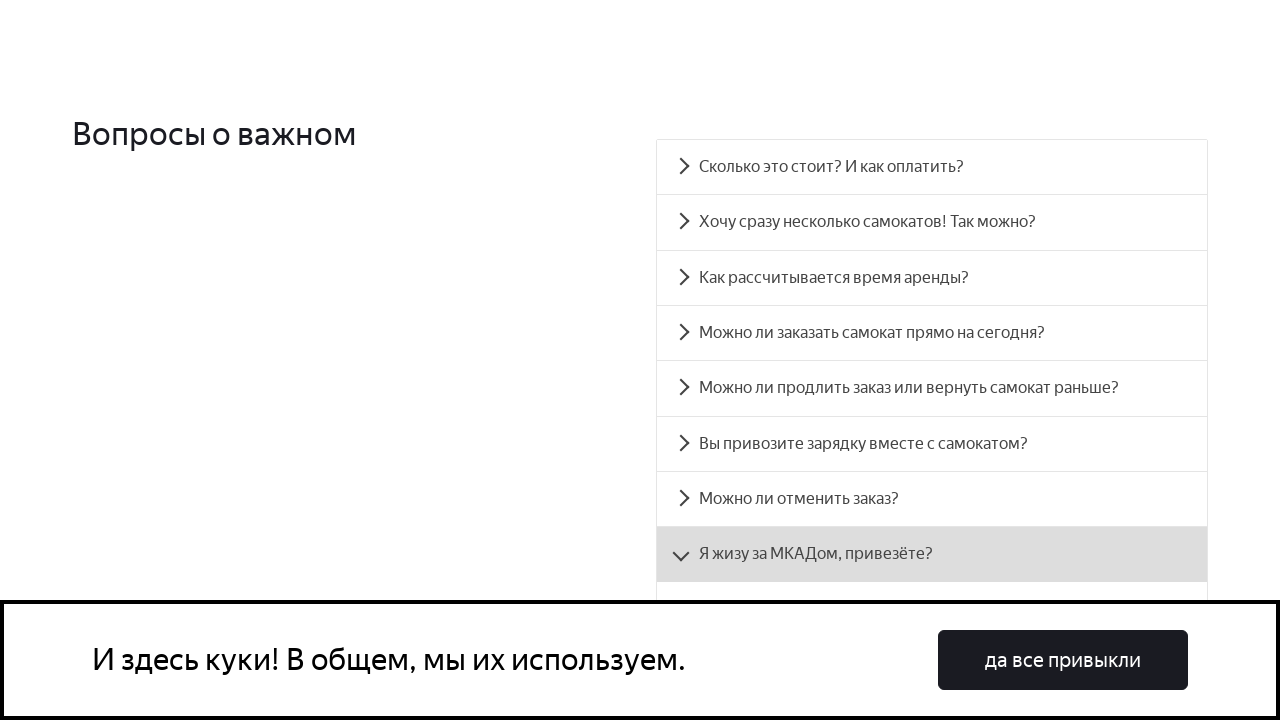

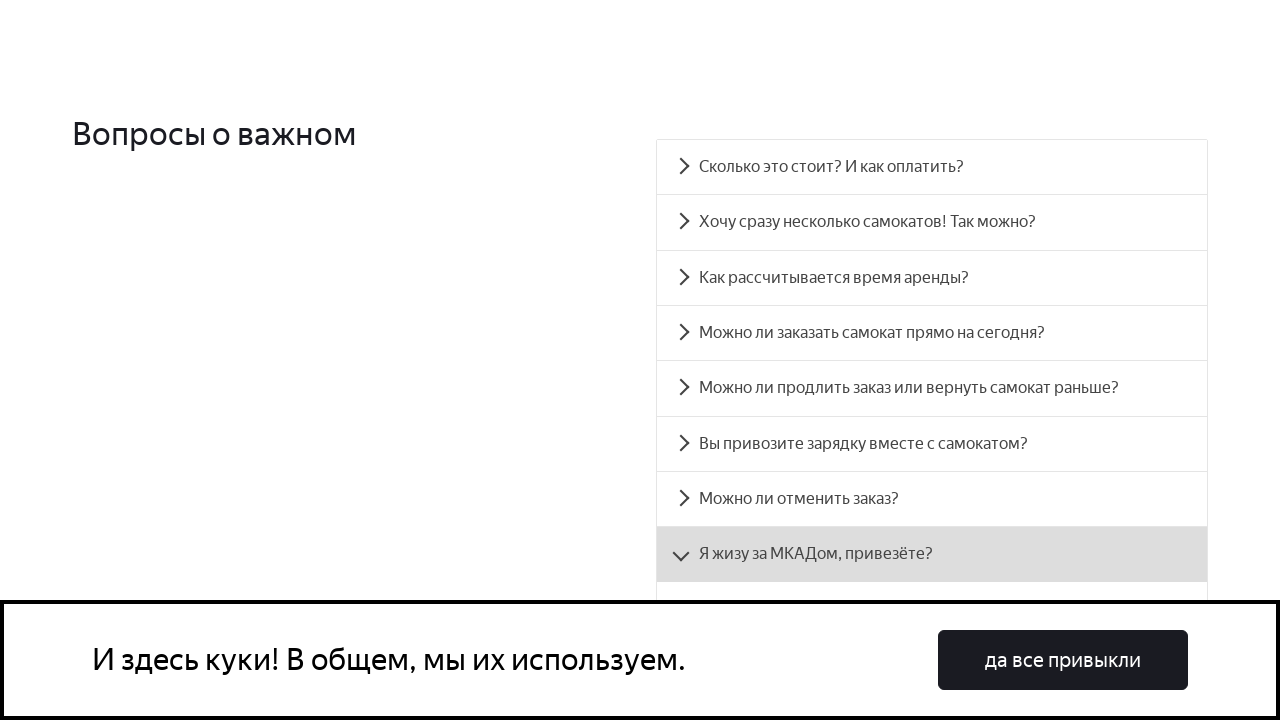